Tests the Google Play Store app page by clicking the "See all reviews" button and scrolling through the reviews section to load more content.

Starting URL: https://play.google.com/store/apps/details?id=com.lumoslabs.lumosity&hl=en_IN

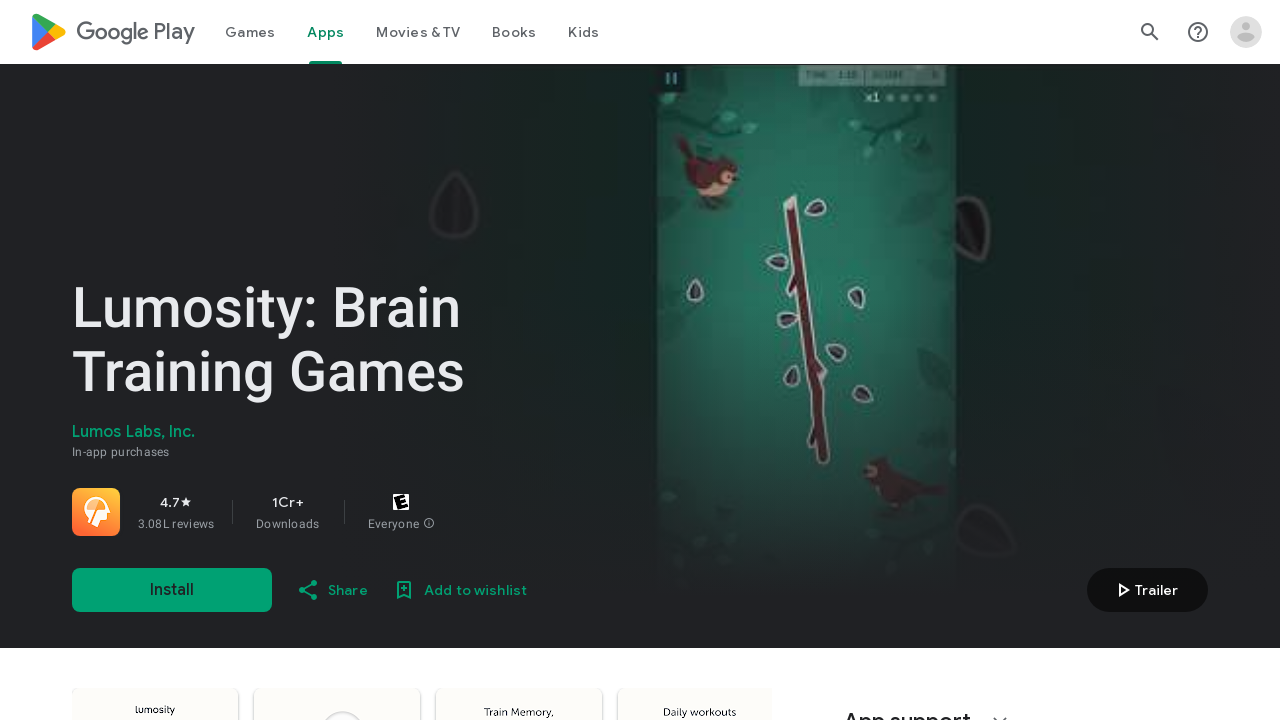

Waited for page to reach networkidle state
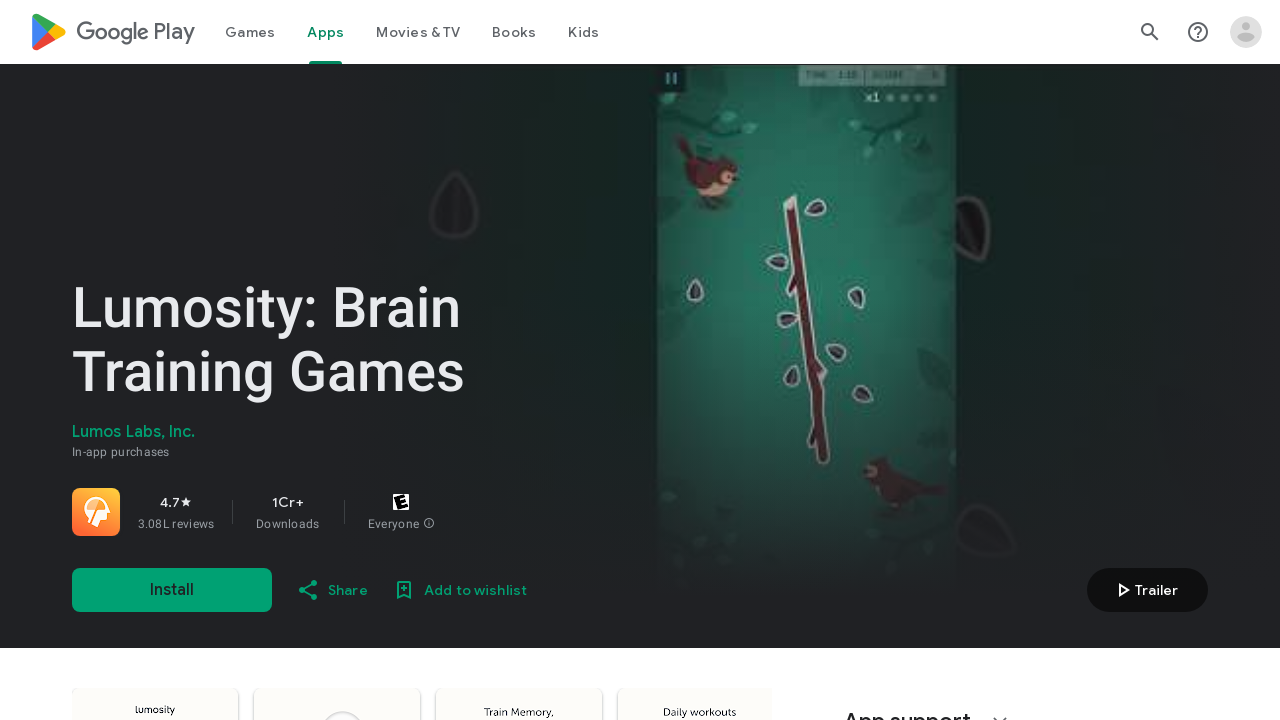

Located the 'See all reviews' button
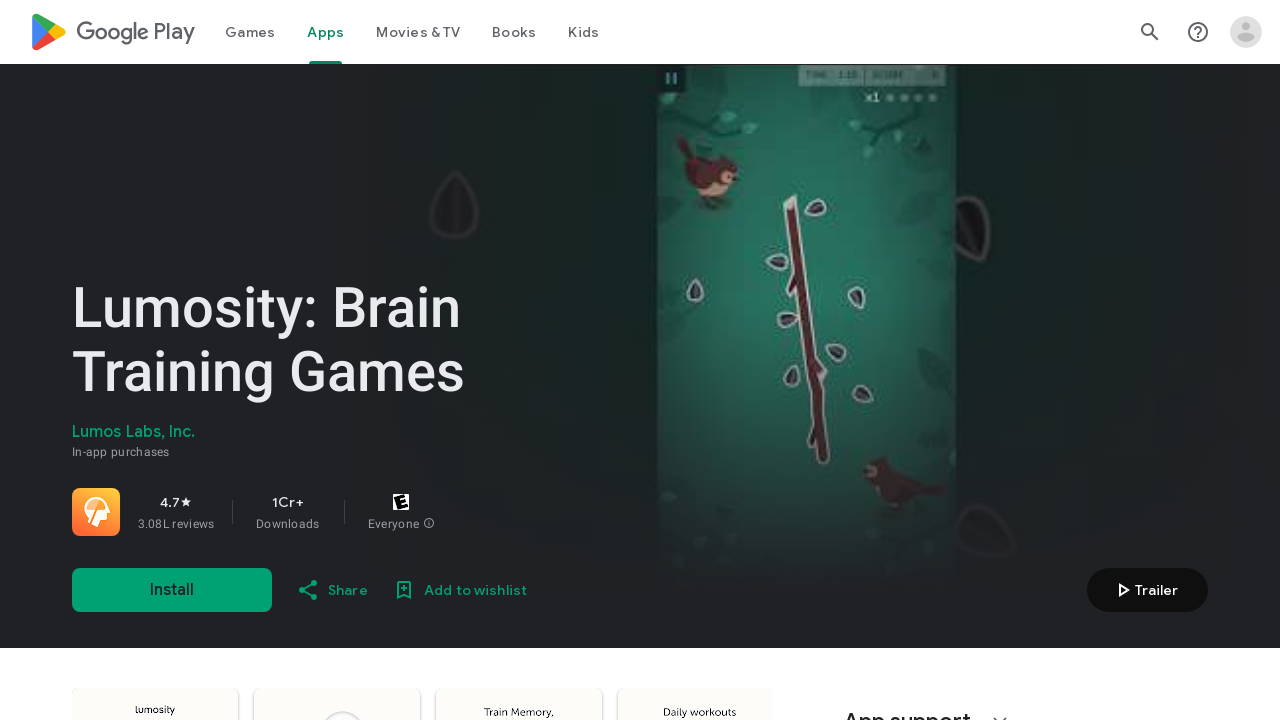

'See all reviews' button became visible
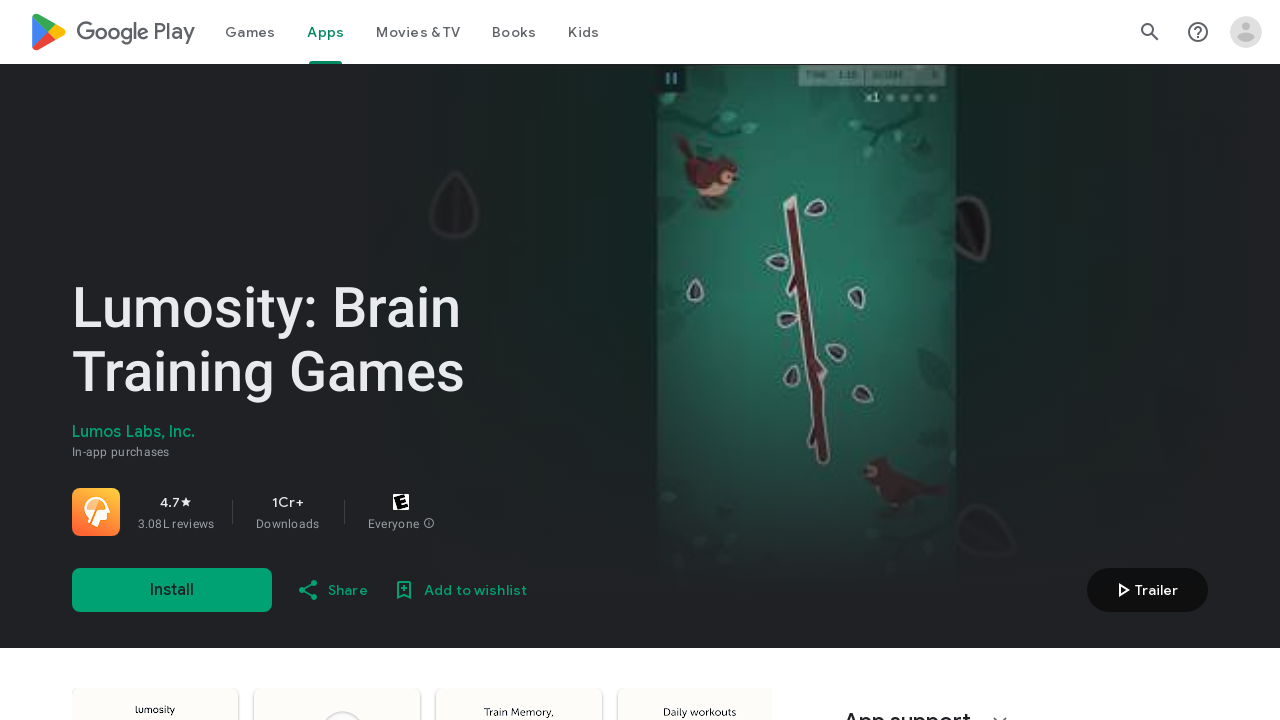

Clicked the 'See all reviews' button at (132, 360) on xpath=//span[text()='See all reviews']/ancestor::button
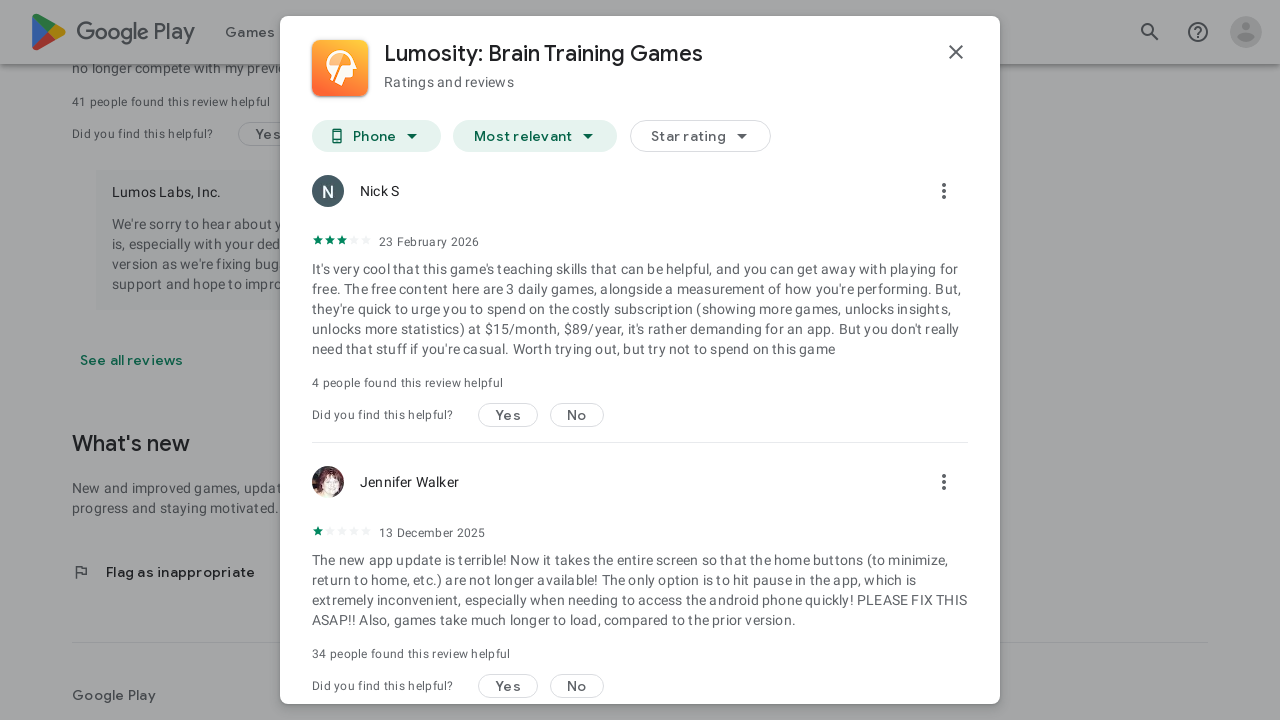

Waited for reviews modal/section to load (2 seconds)
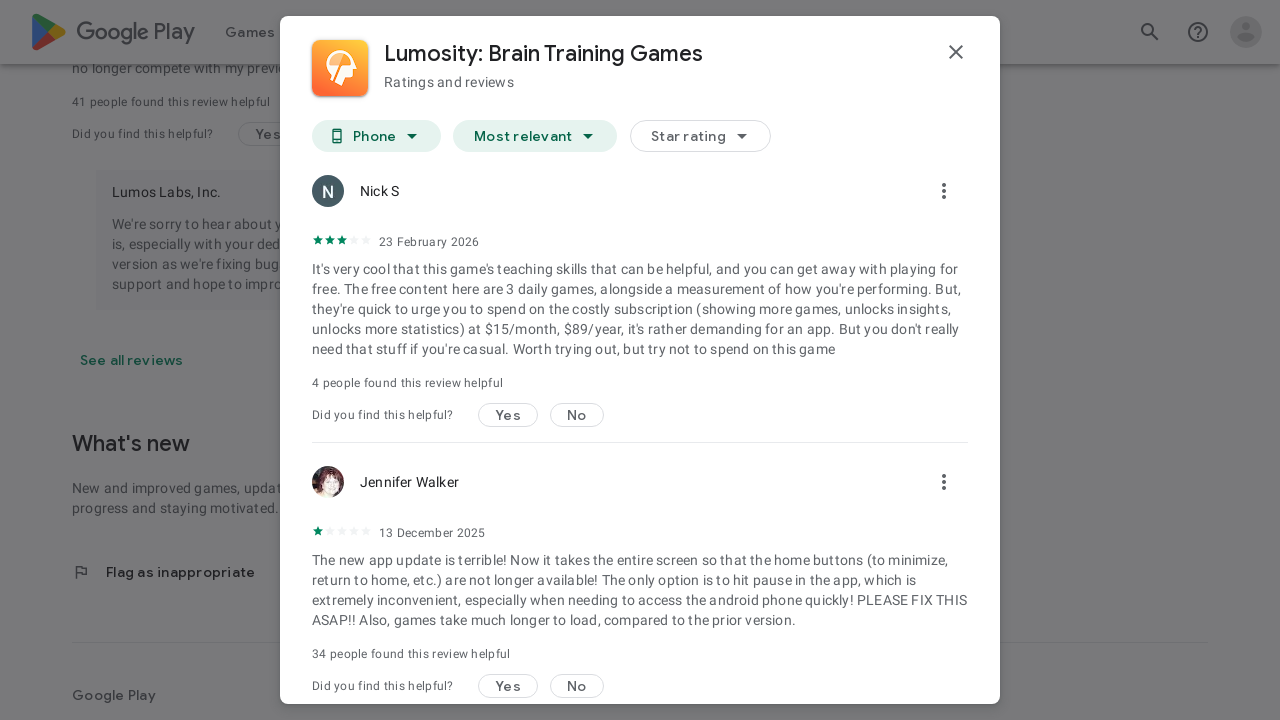

Reviews section loaded and visible
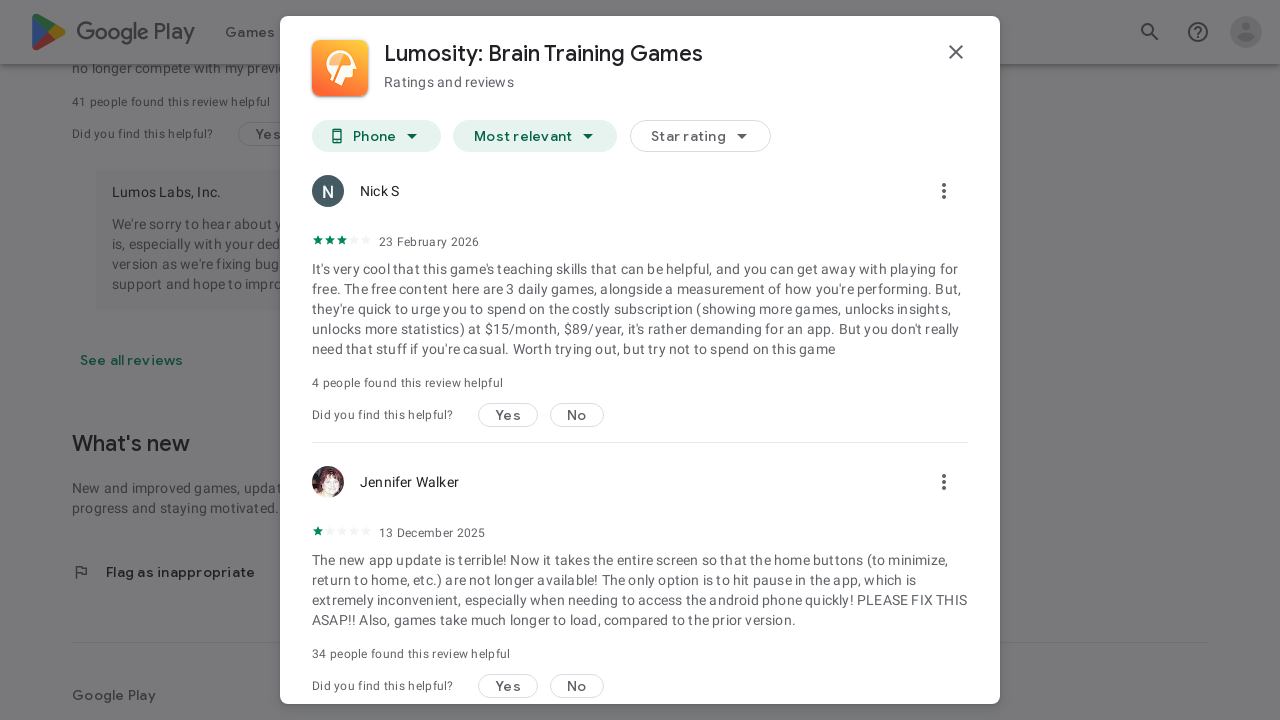

Scrolled to bottom of page (iteration 1/3)
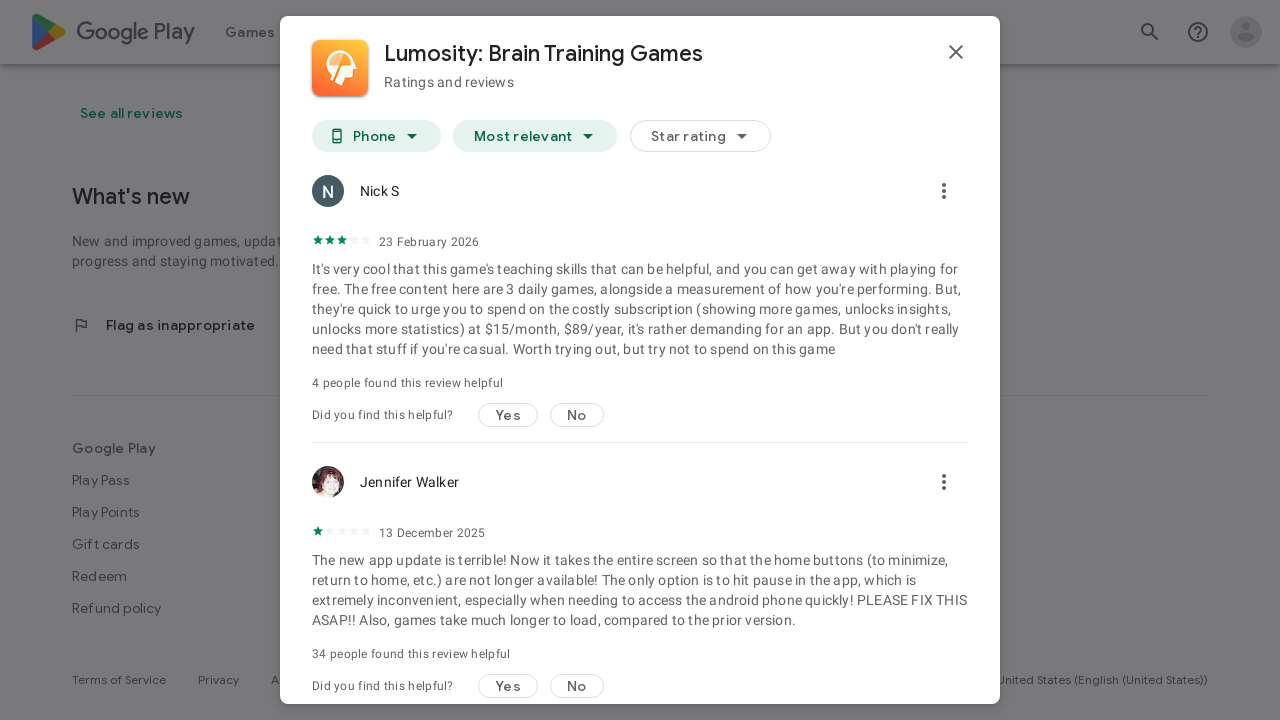

Waited for new reviews to load after scroll (iteration 1/3)
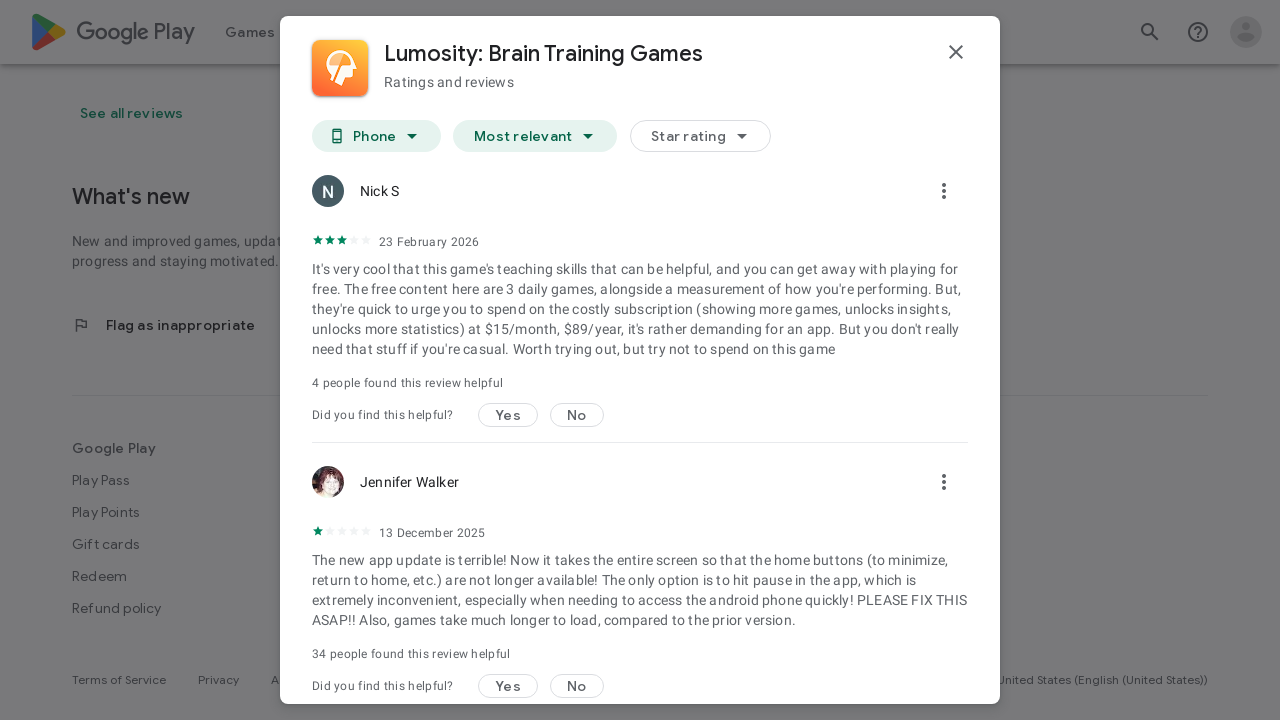

Scrolled to bottom of page (iteration 2/3)
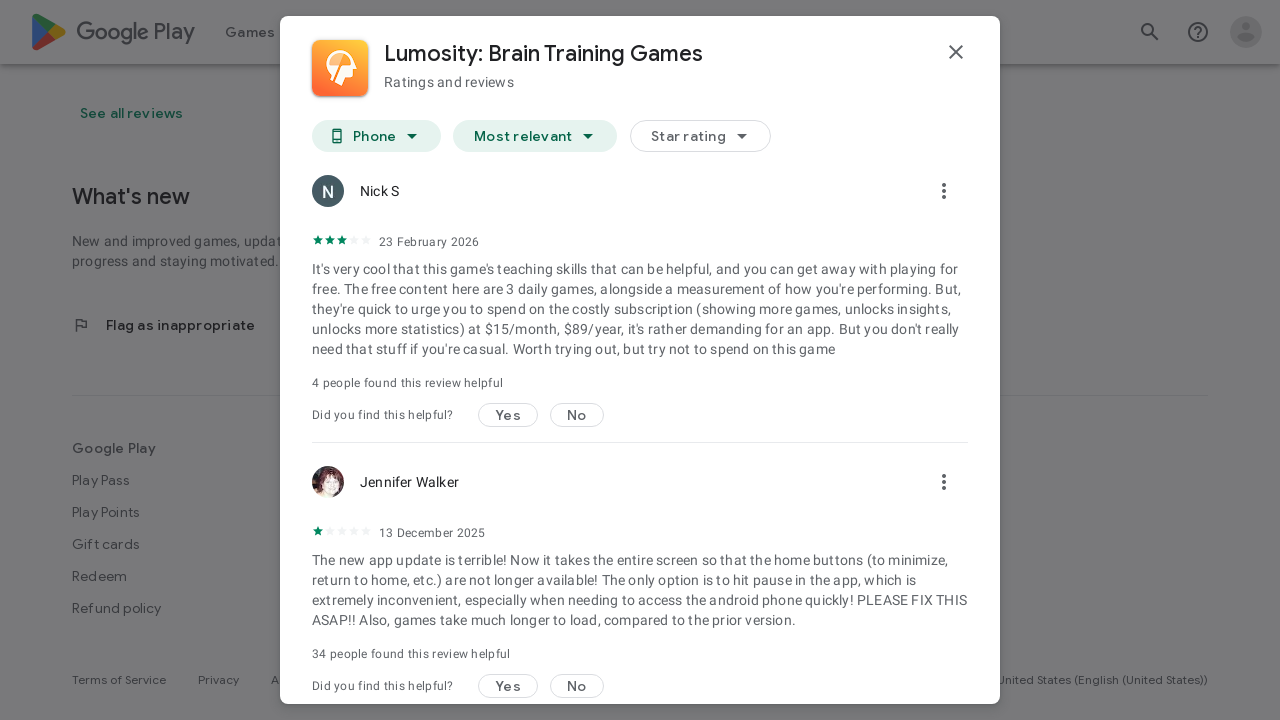

Waited for new reviews to load after scroll (iteration 2/3)
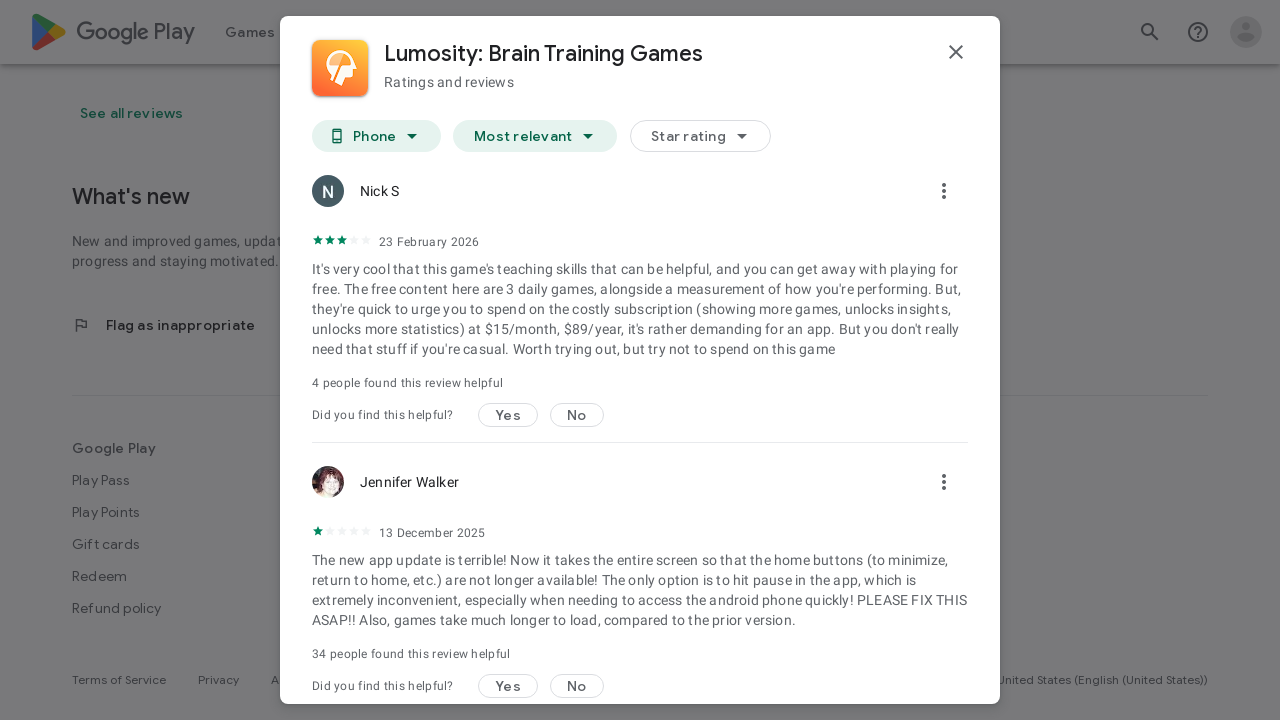

Scrolled to bottom of page (iteration 3/3)
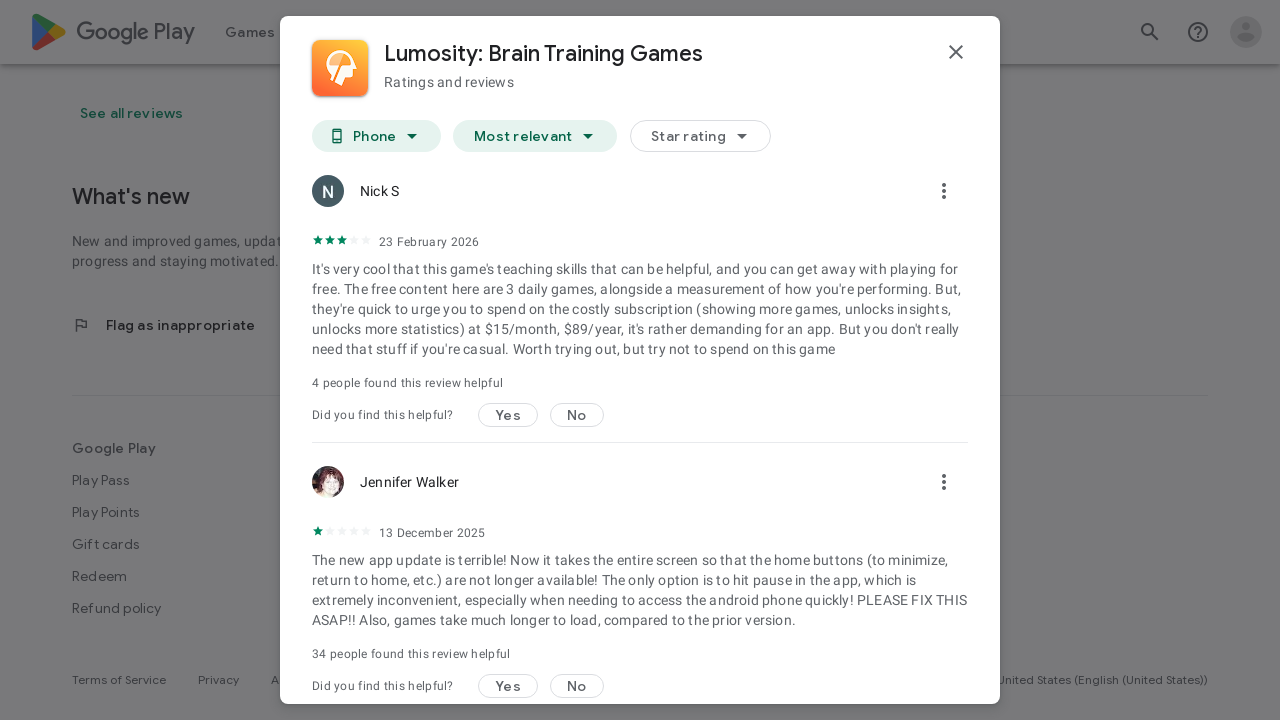

Waited for new reviews to load after scroll (iteration 3/3)
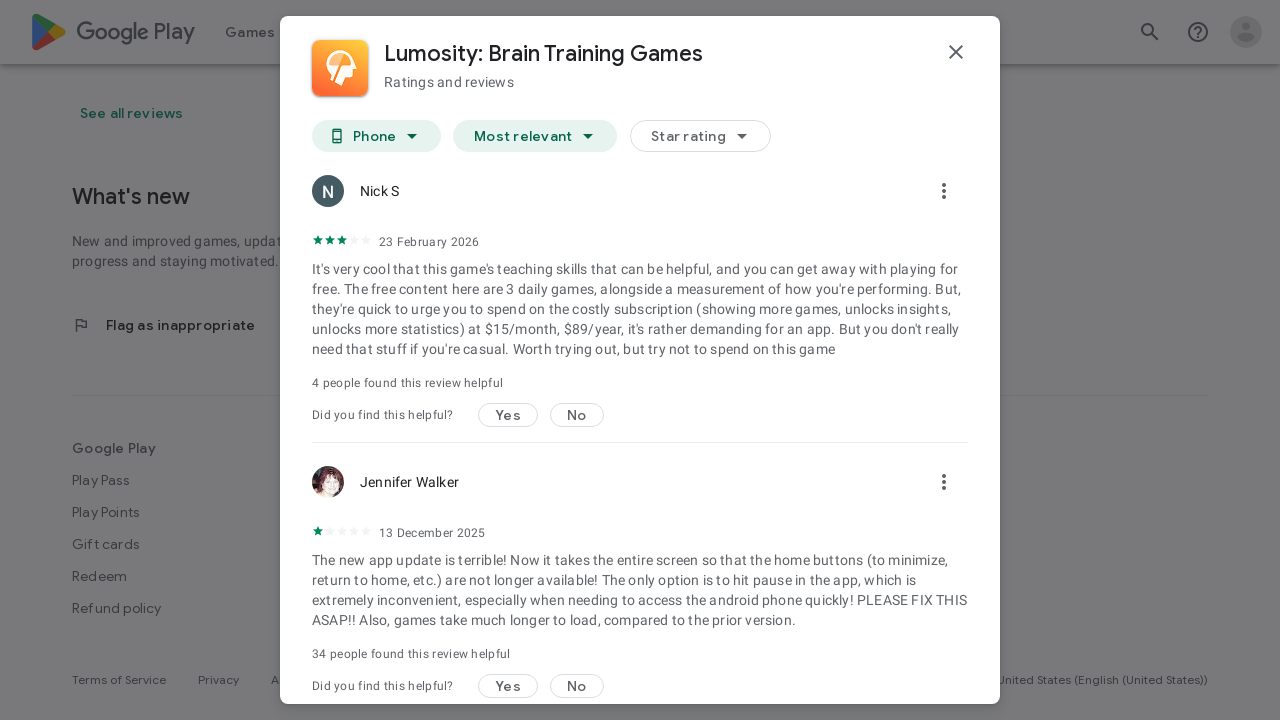

Verified reviews are still visible after all scrolling
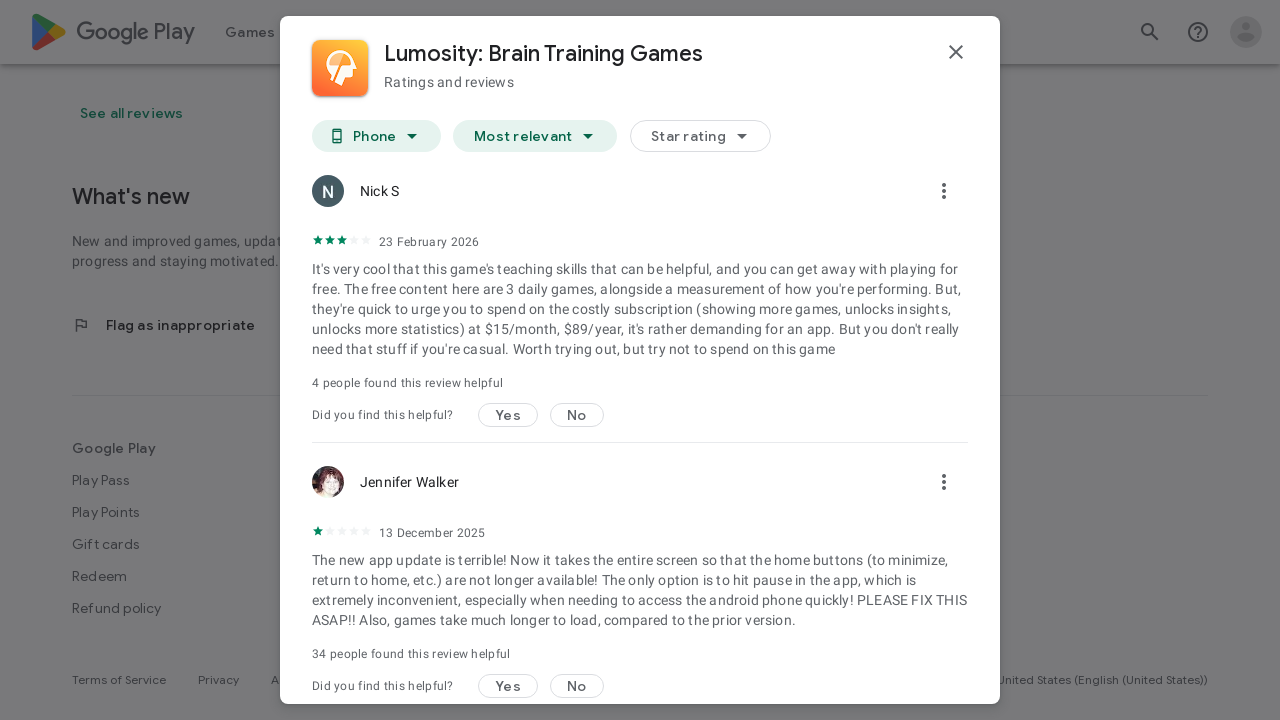

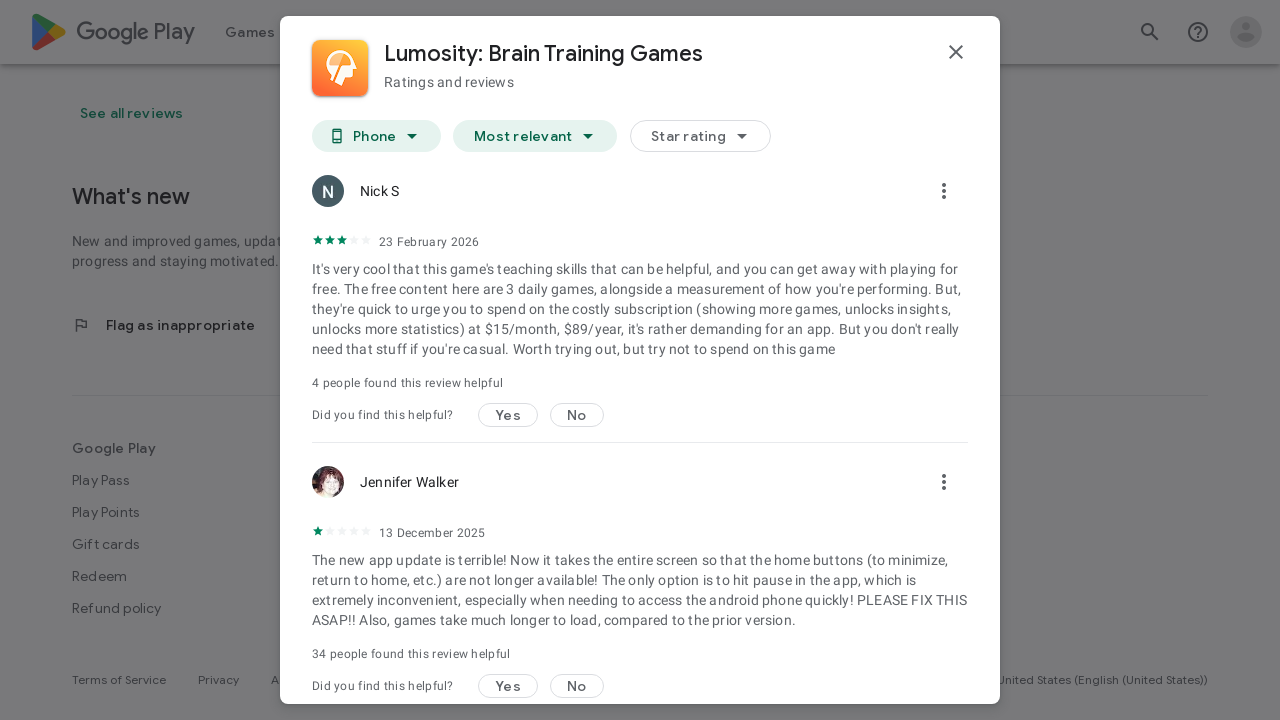